Tests scrolling to a target element using built-in scroll into view functionality to bring the "BROWSE TEMPLATES" link into view

Starting URL: http://www.w3schools.com/

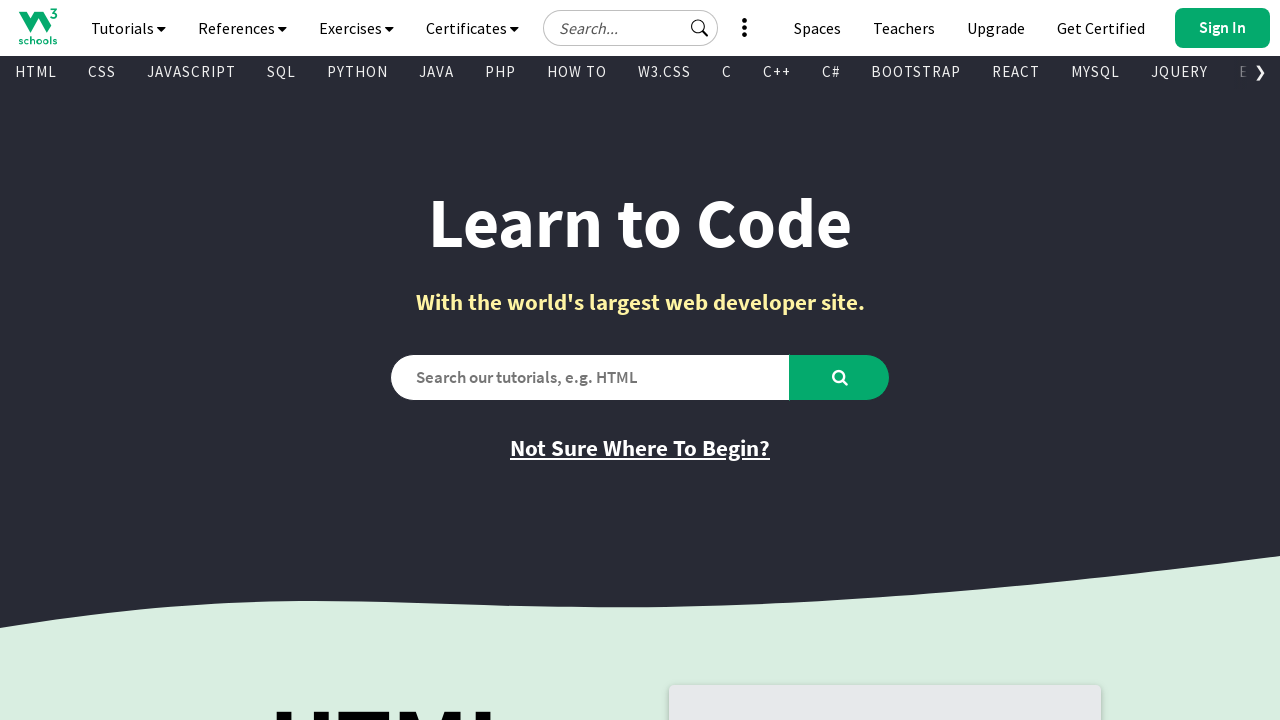

Located the 'BROWSE TEMPLATES' link element
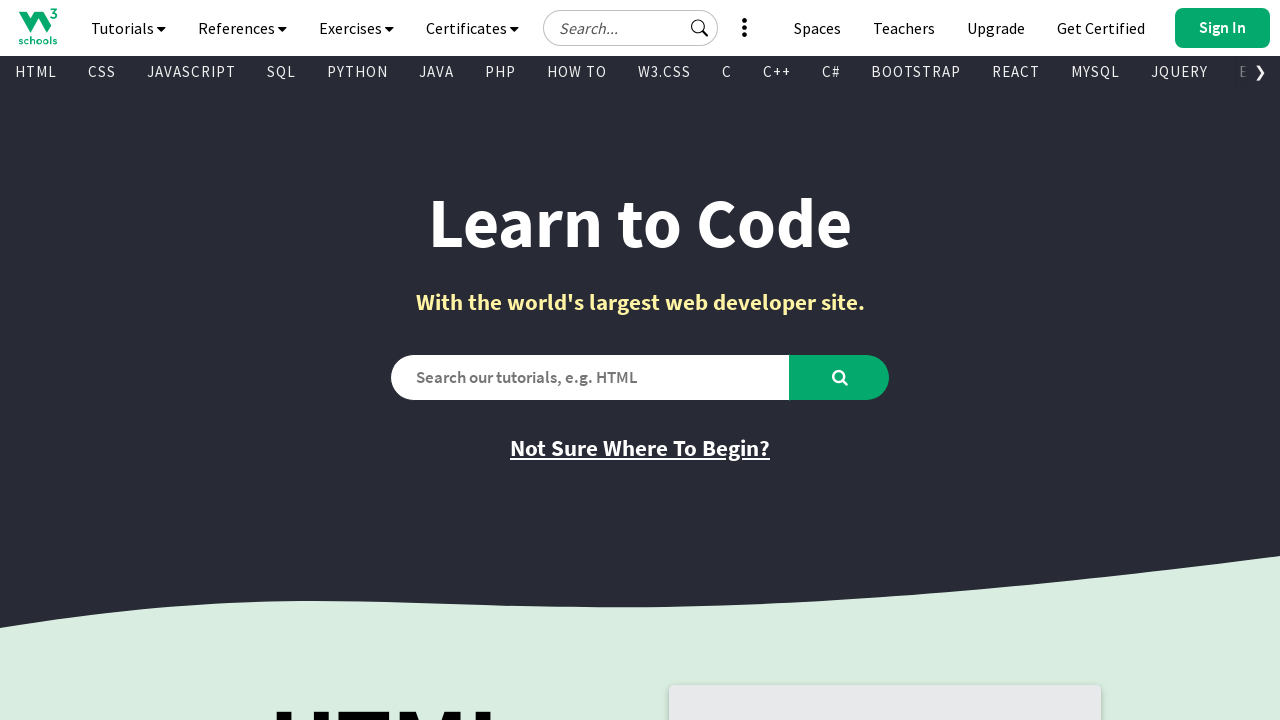

Scrolled to bring 'BROWSE TEMPLATES' link into view using built-in scroll functionality
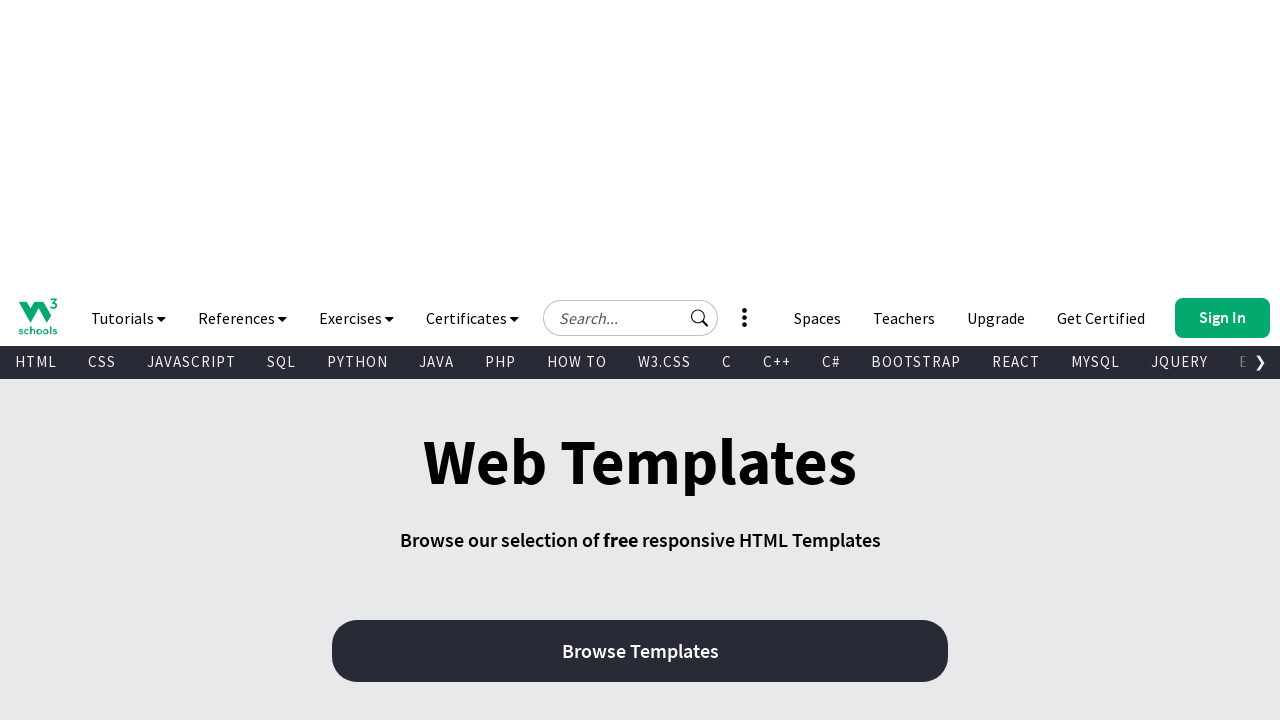

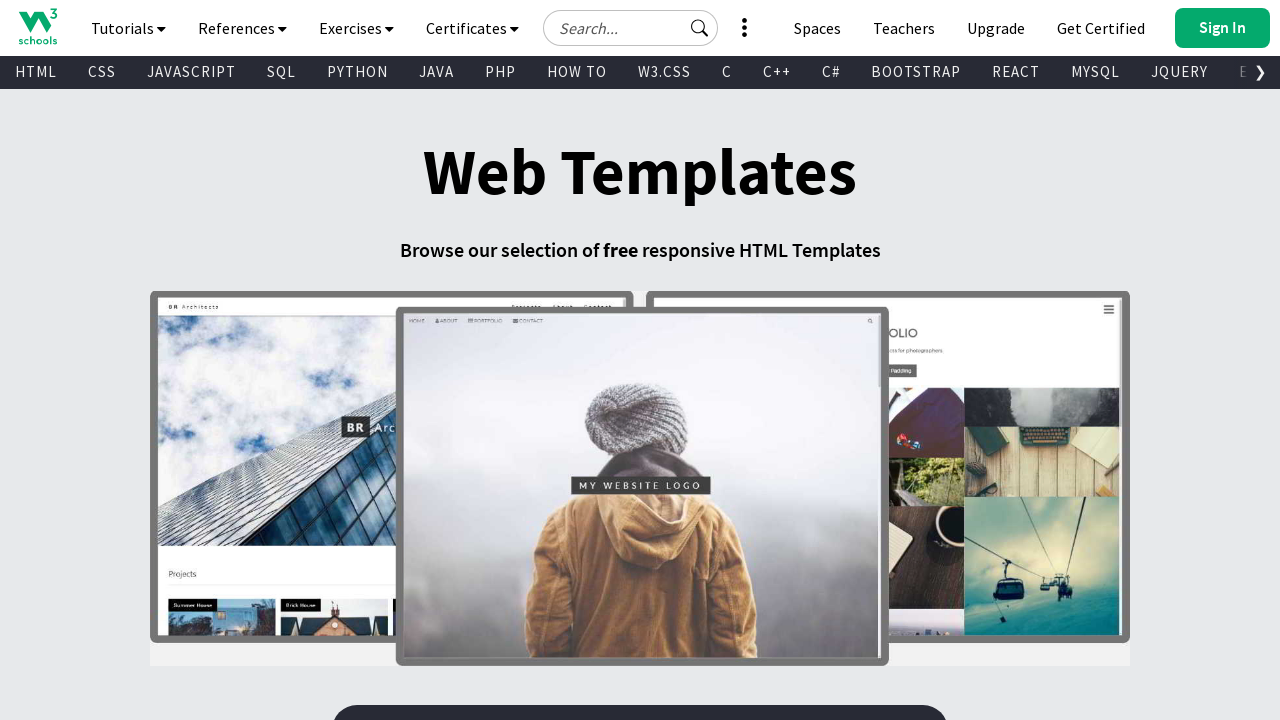